Tests that clicking the Due column header sorts the table data in ascending order by verifying the due amounts are in sorted order

Starting URL: http://the-internet.herokuapp.com/tables

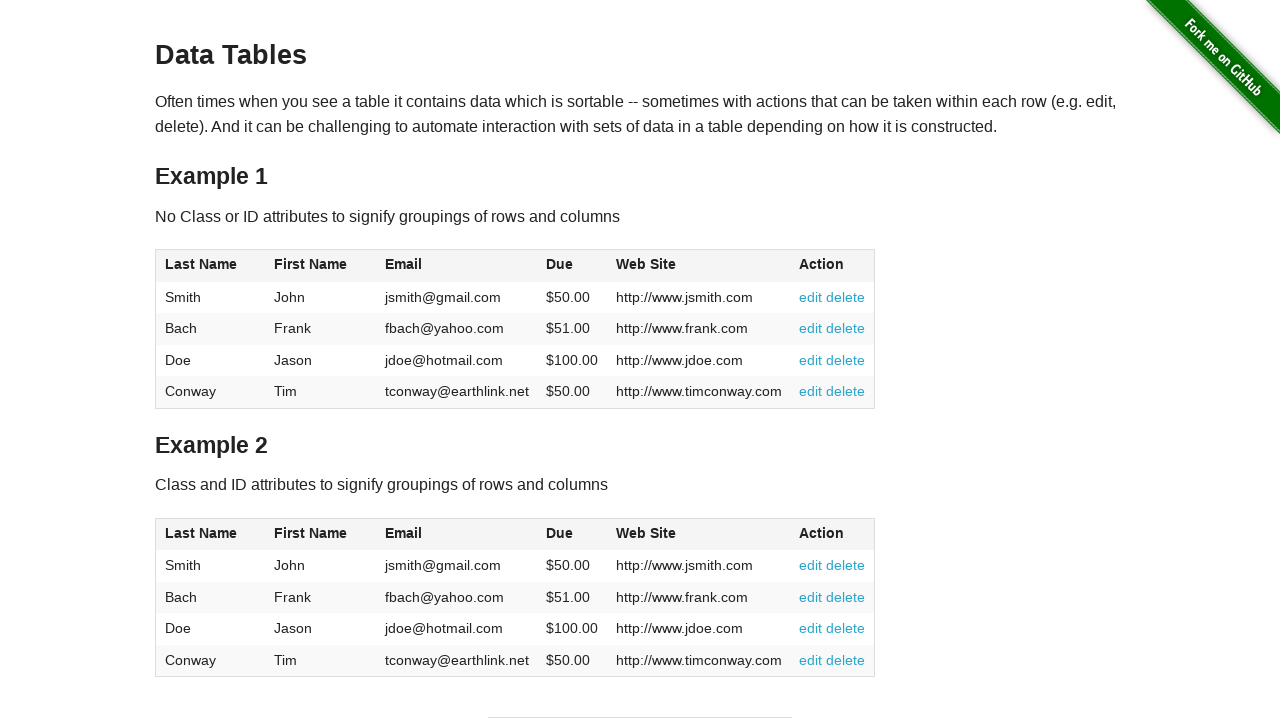

Clicked Due column header to sort ascending at (572, 266) on #table1 thead tr th:nth-of-type(4)
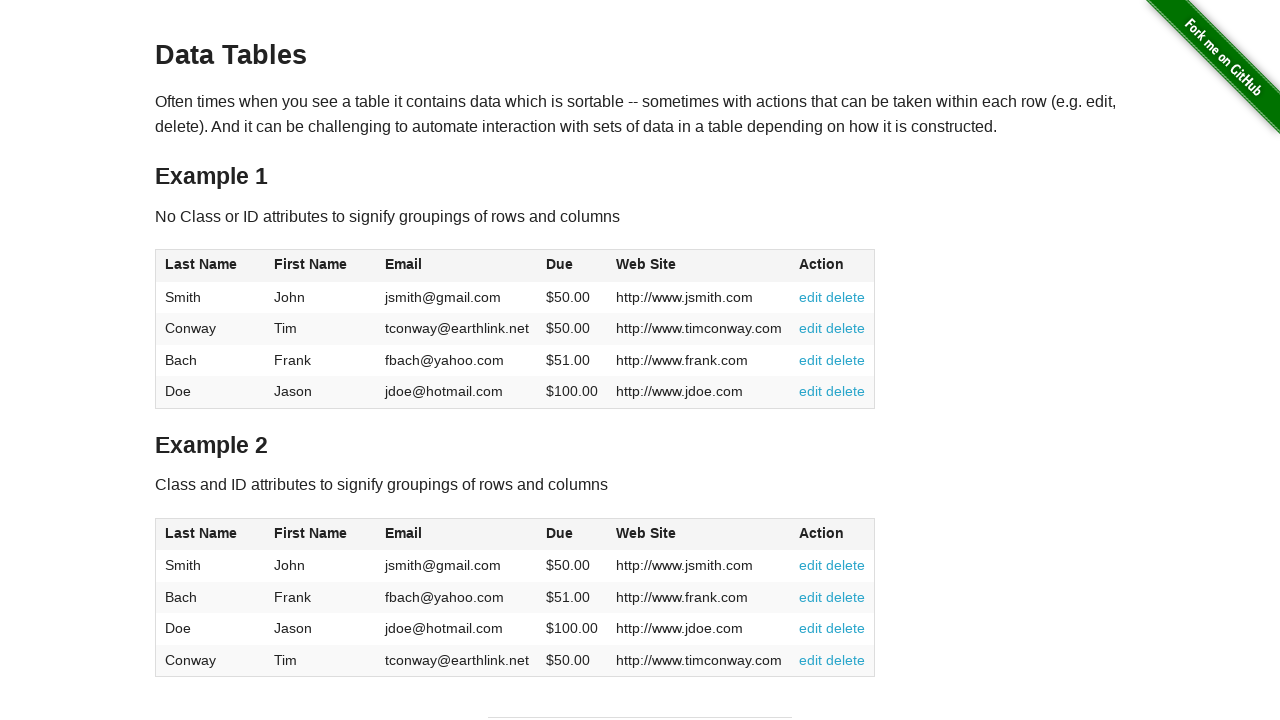

Waited for table to be present after sorting
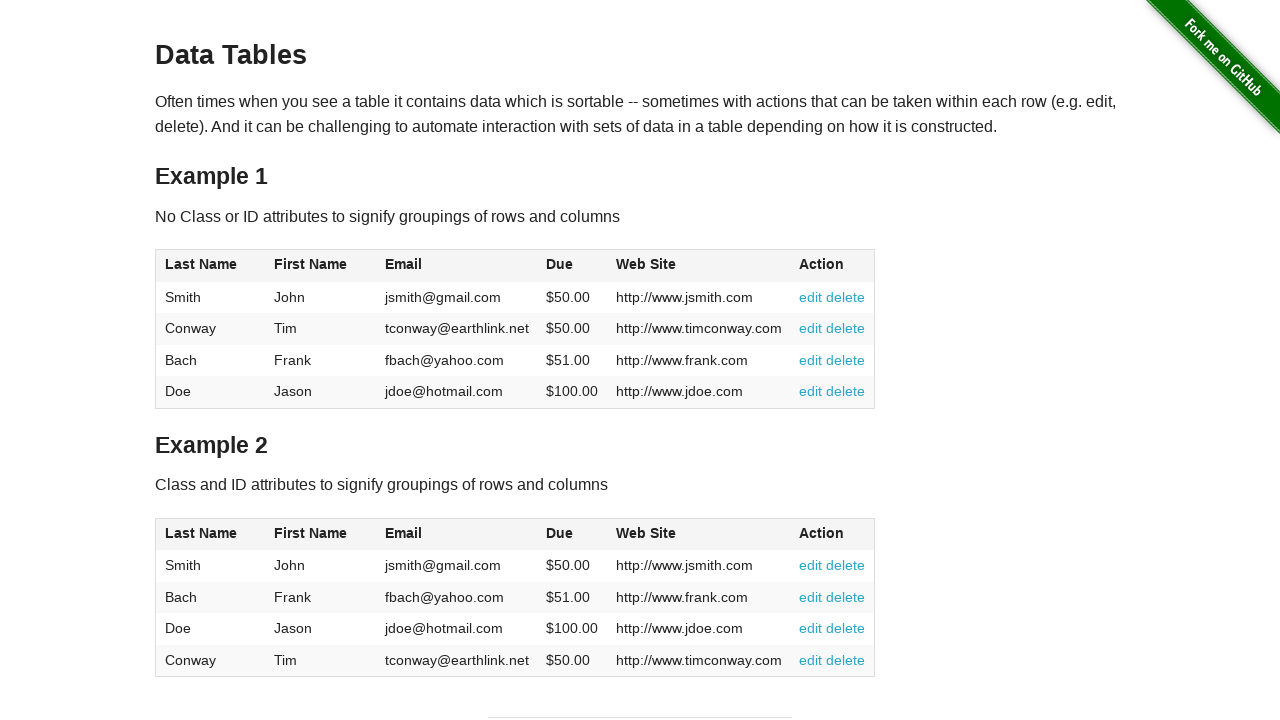

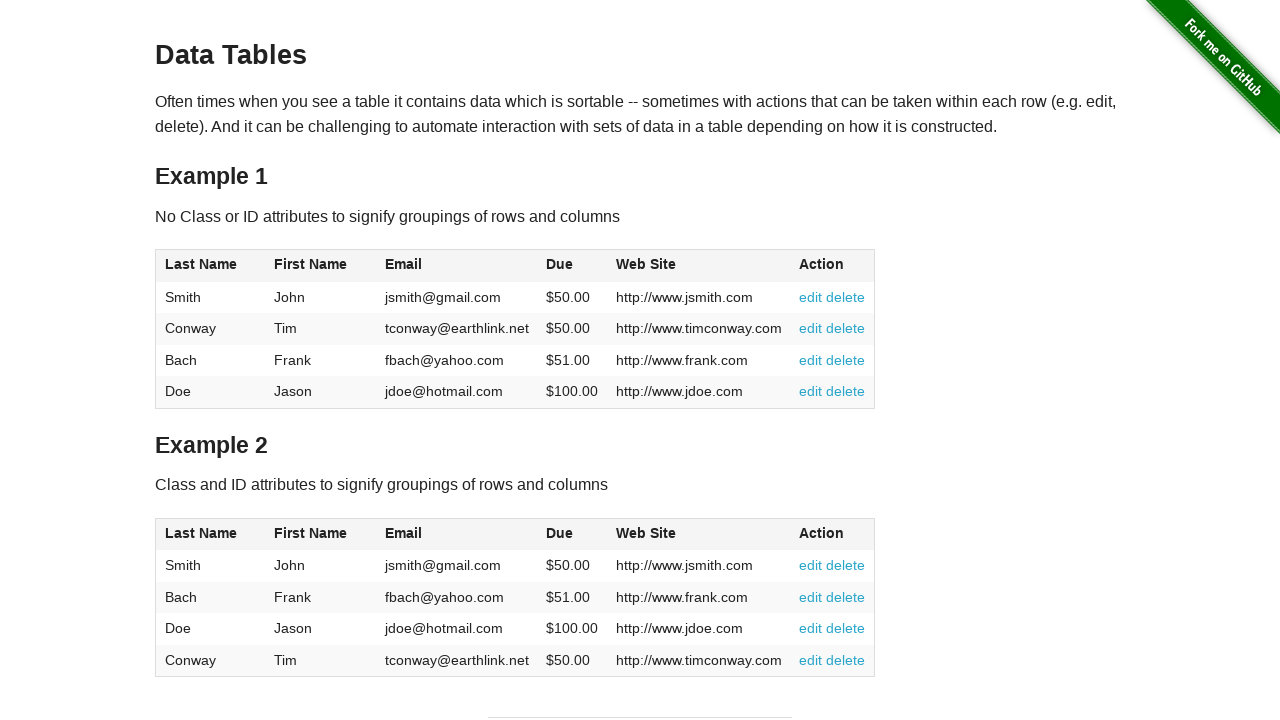